Tests filtering to display all items after applying other filters

Starting URL: https://demo.playwright.dev/todomvc

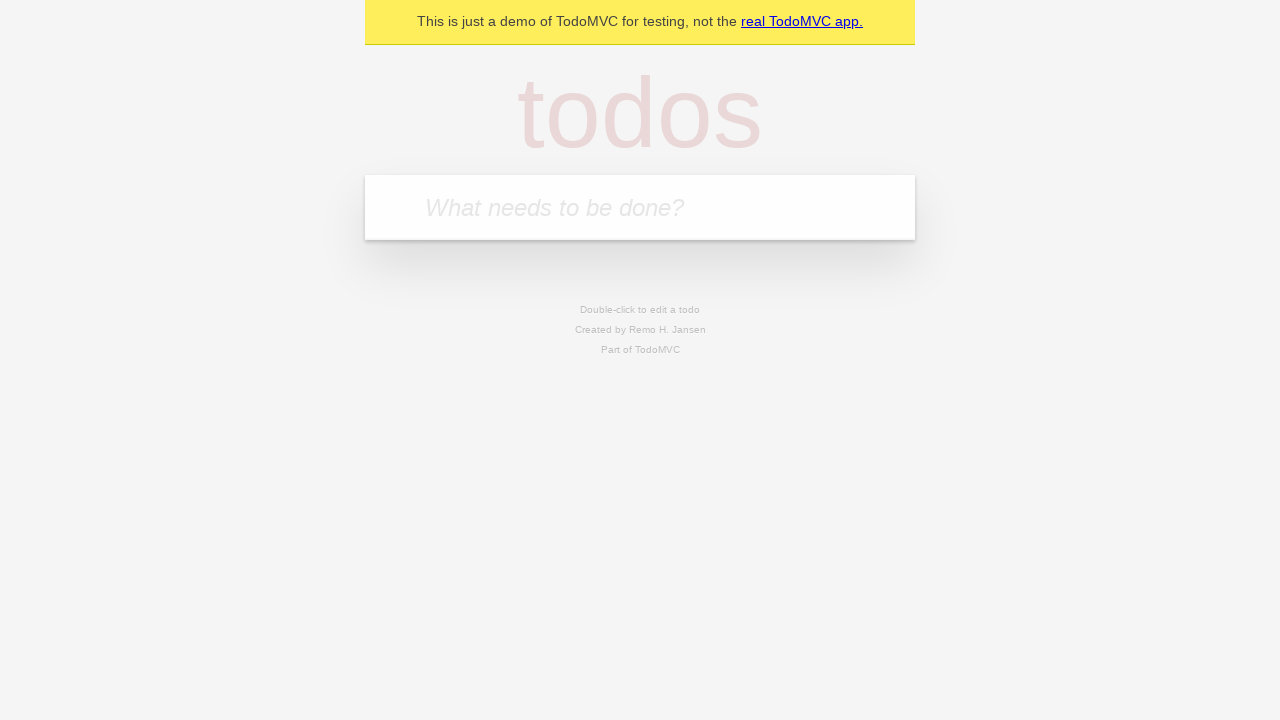

Filled todo input with 'buy some cheese' on internal:attr=[placeholder="What needs to be done?"i]
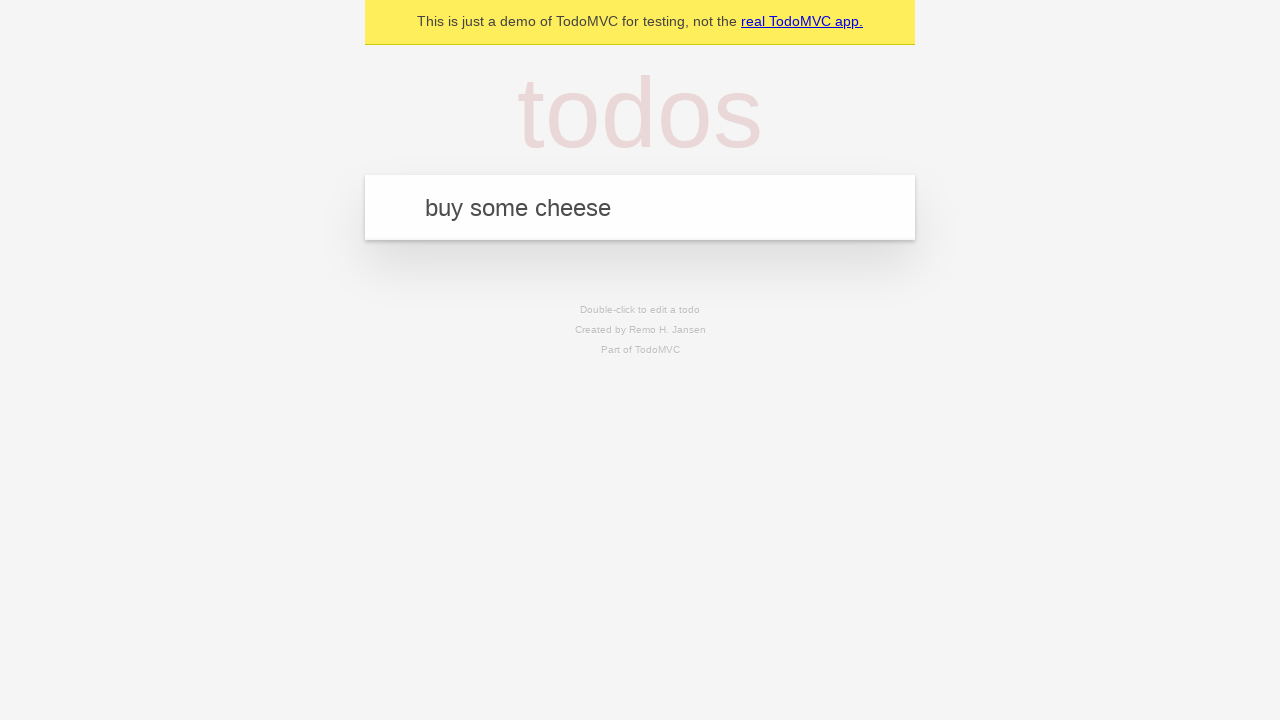

Pressed Enter to create first todo on internal:attr=[placeholder="What needs to be done?"i]
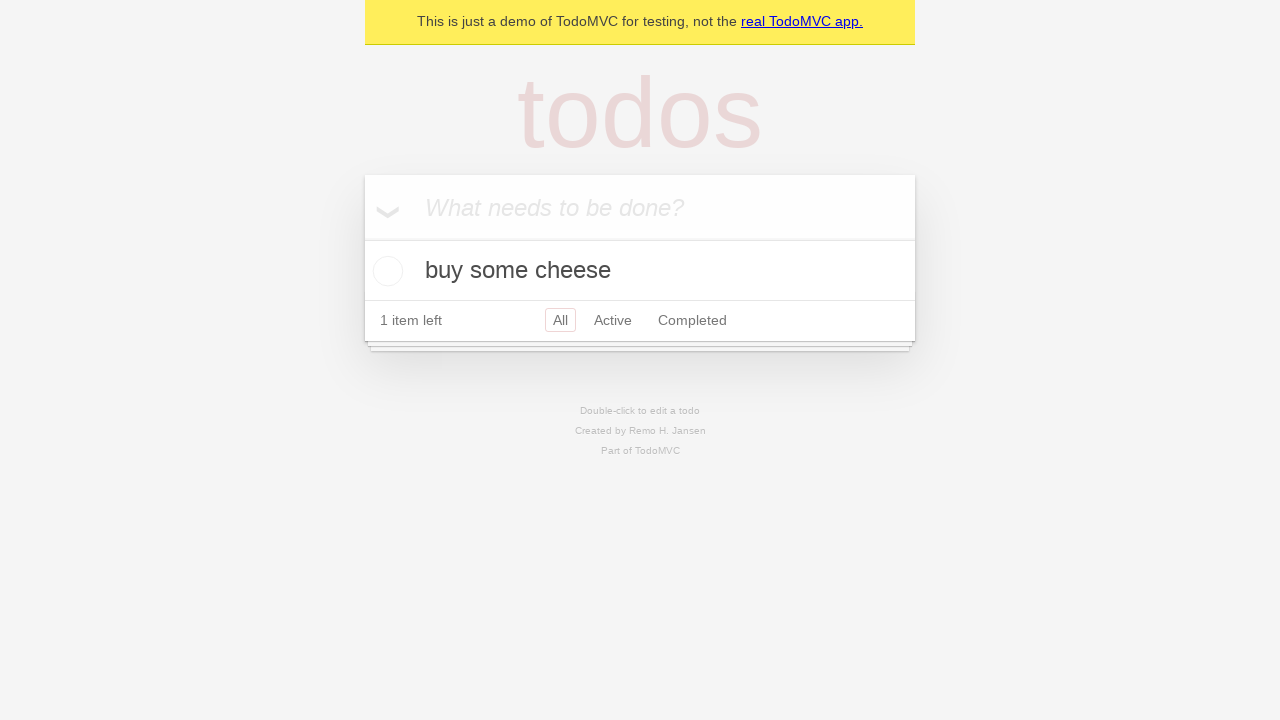

Filled todo input with 'feed the cat' on internal:attr=[placeholder="What needs to be done?"i]
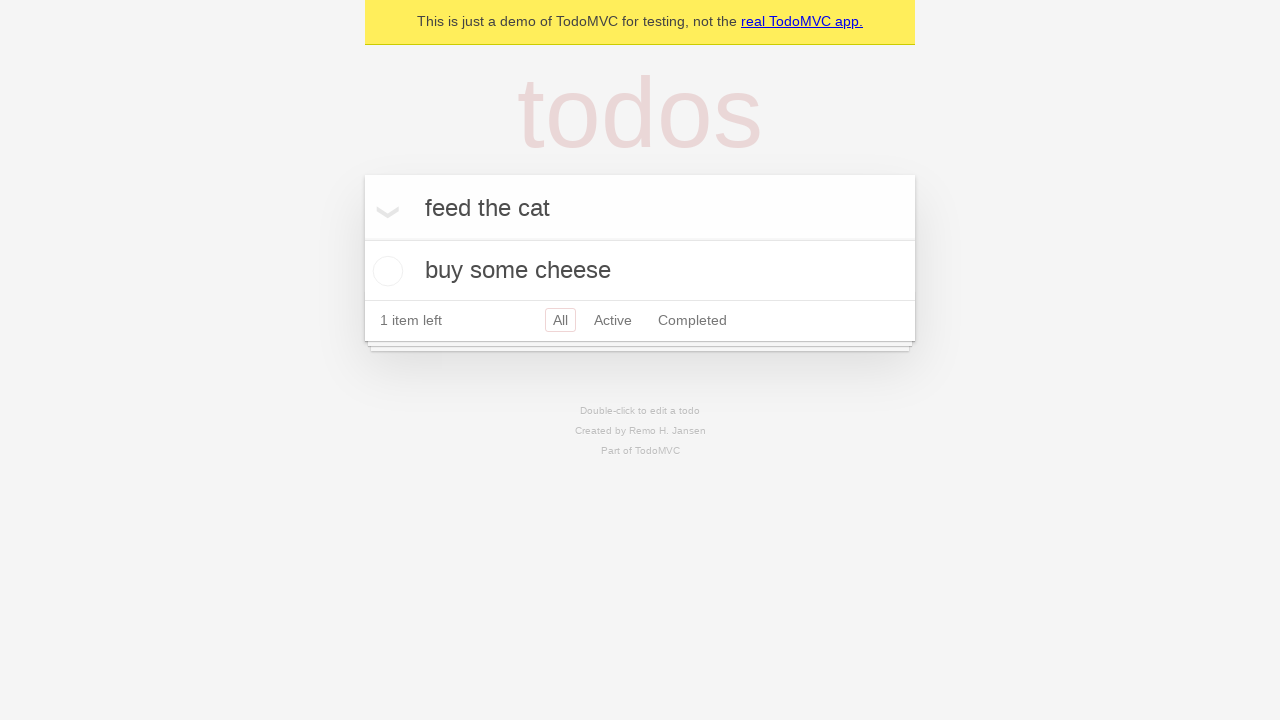

Pressed Enter to create second todo on internal:attr=[placeholder="What needs to be done?"i]
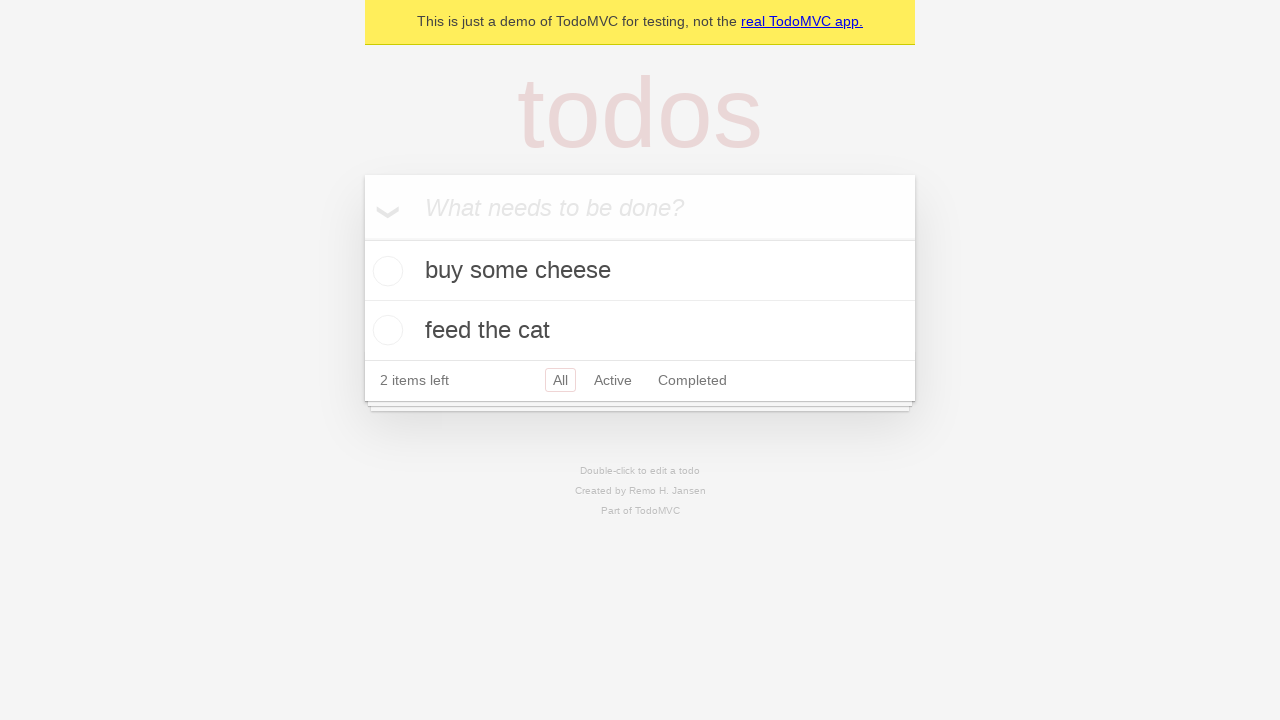

Filled todo input with 'book a doctors appointment' on internal:attr=[placeholder="What needs to be done?"i]
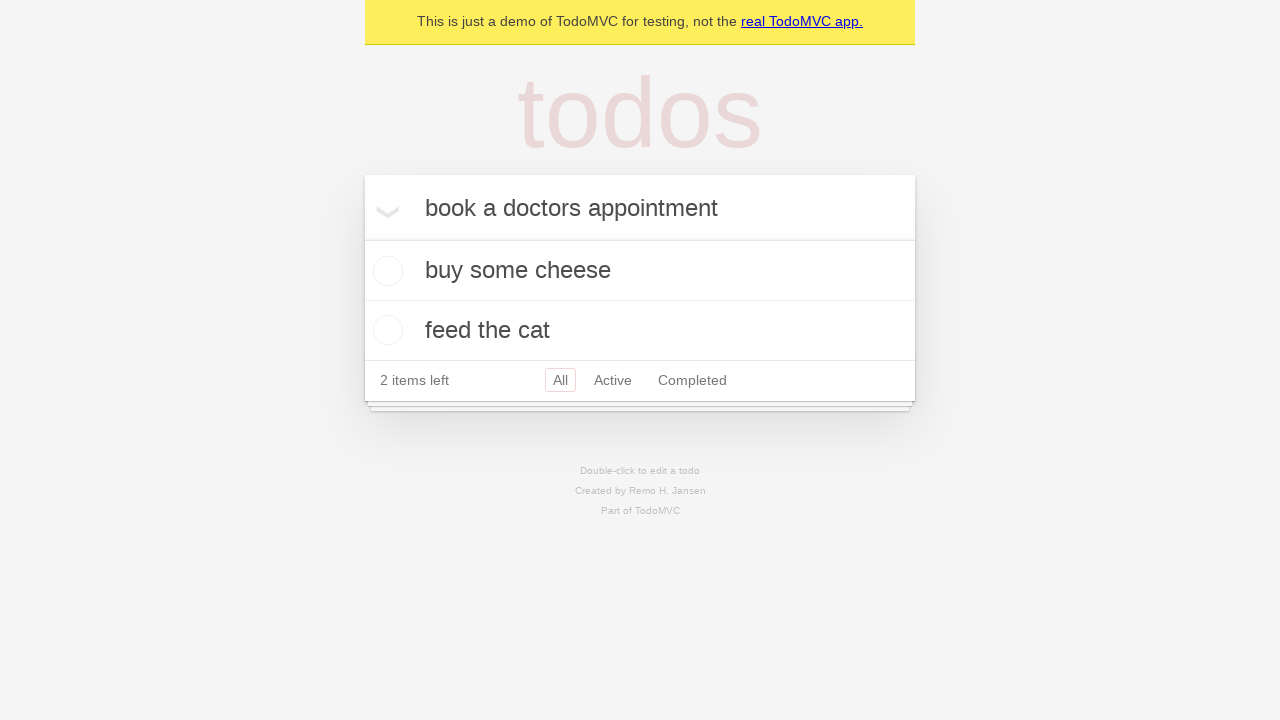

Pressed Enter to create third todo on internal:attr=[placeholder="What needs to be done?"i]
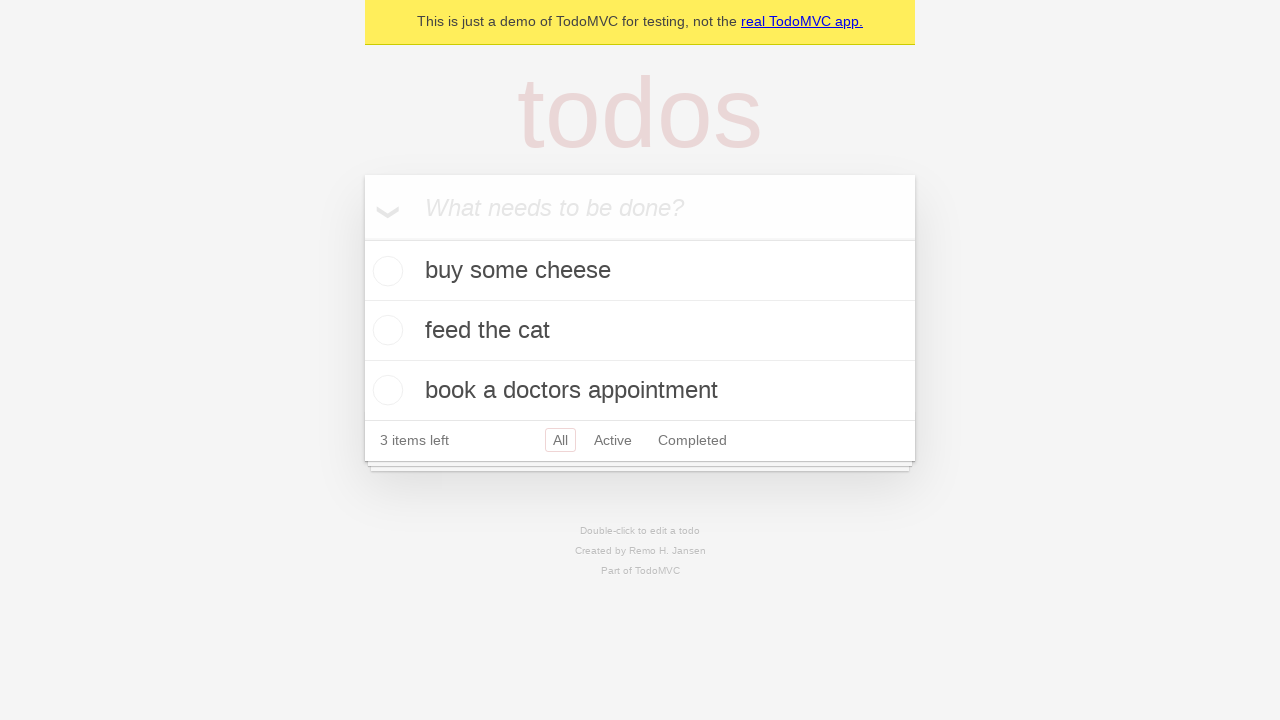

Checked the second todo item at (385, 330) on internal:testid=[data-testid="todo-item"s] >> nth=1 >> internal:role=checkbox
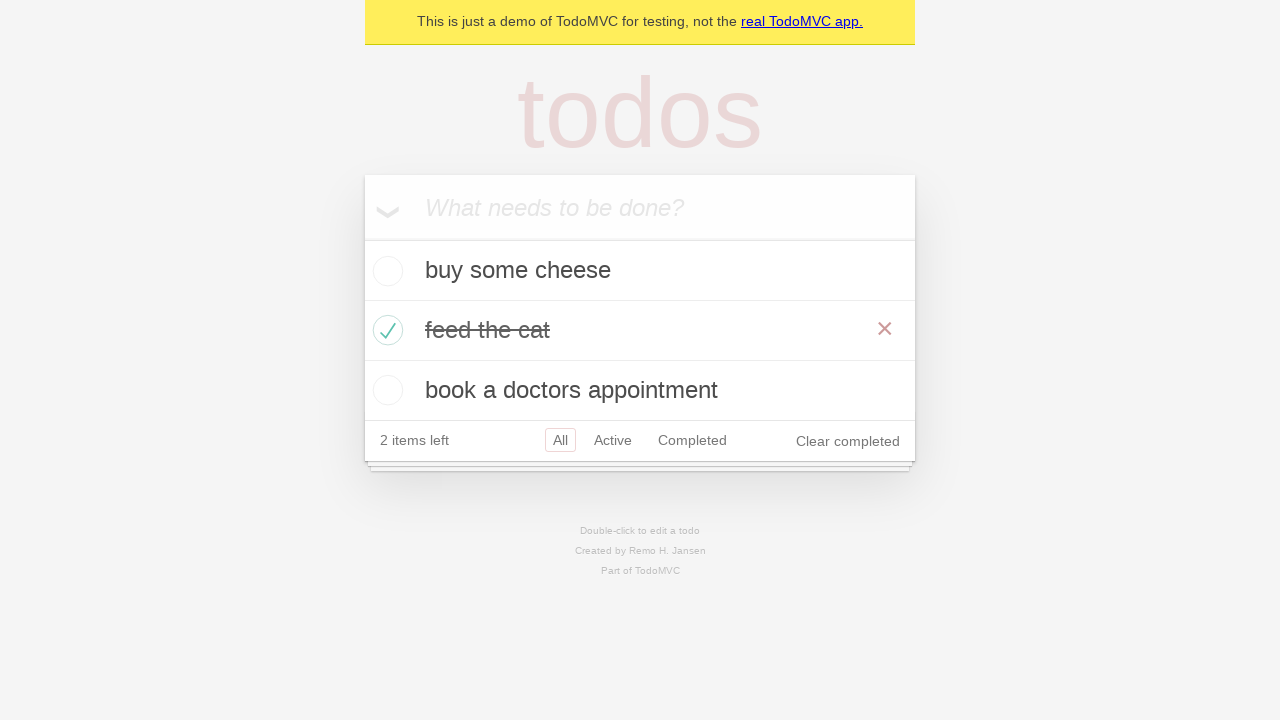

Clicked 'Active' filter at (613, 440) on internal:role=link[name="Active"i]
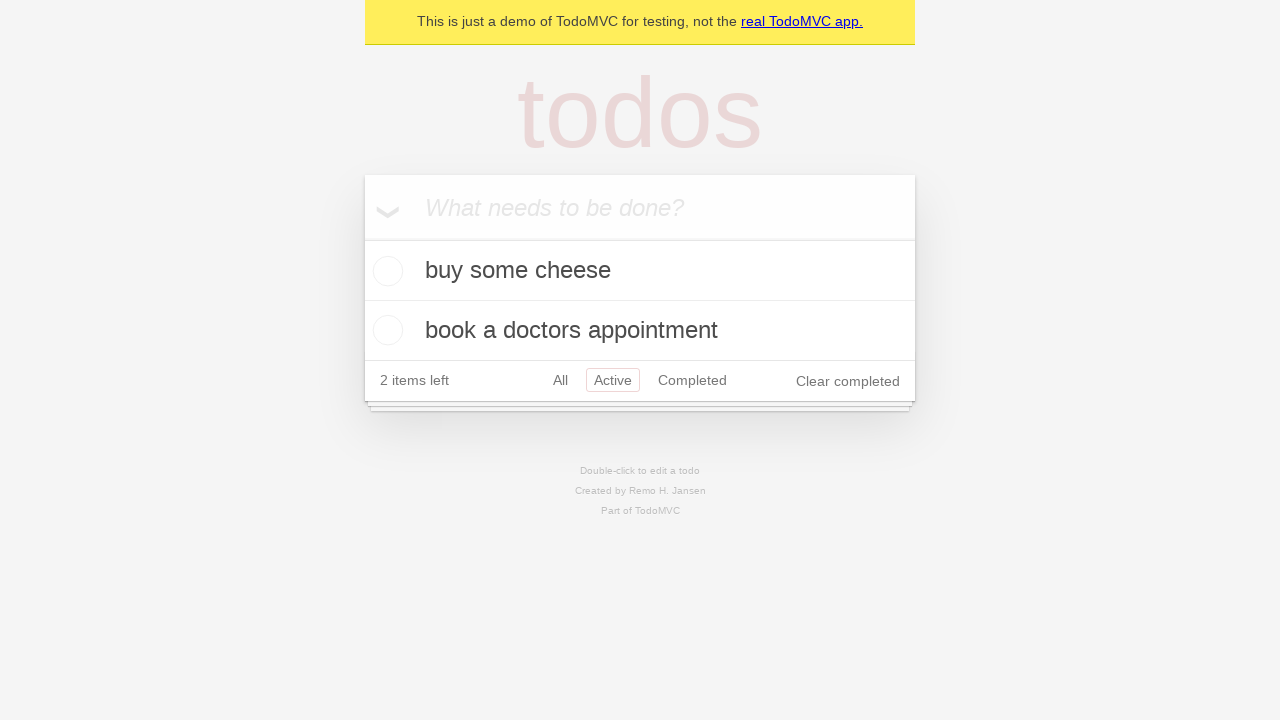

Clicked 'Completed' filter at (692, 380) on internal:role=link[name="Completed"i]
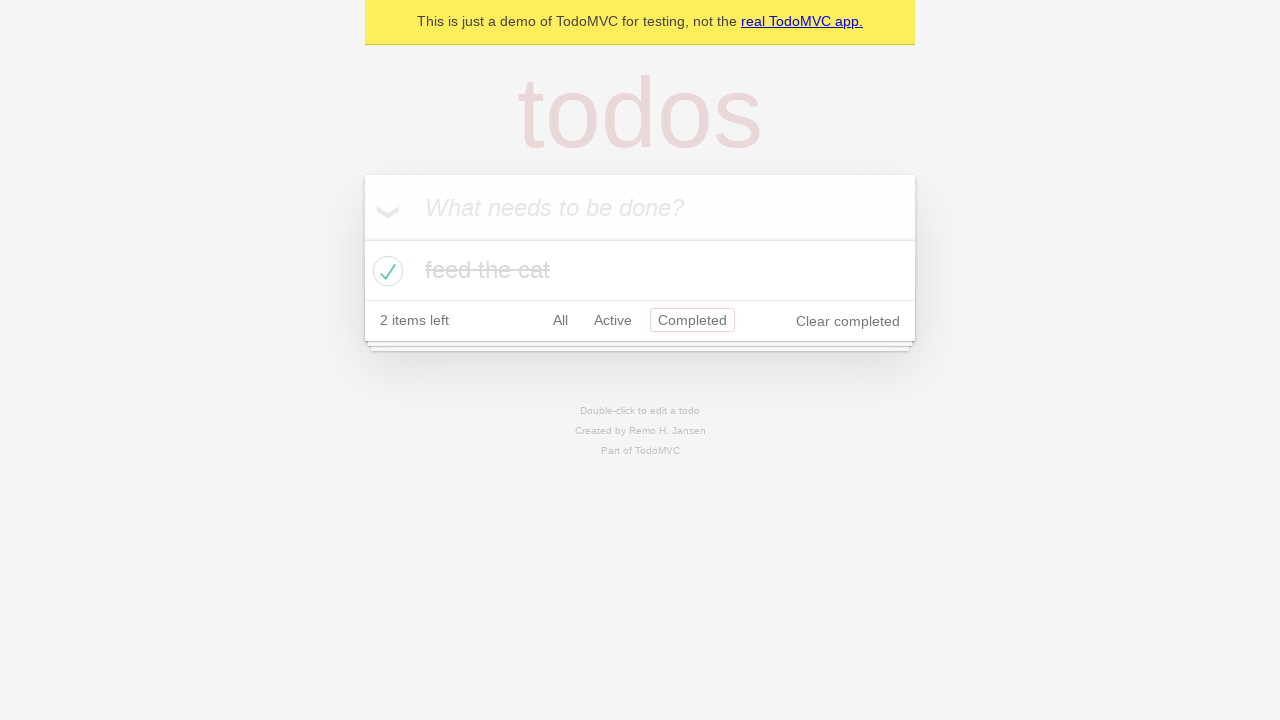

Clicked 'All' filter to display all items at (560, 320) on internal:role=link[name="All"i]
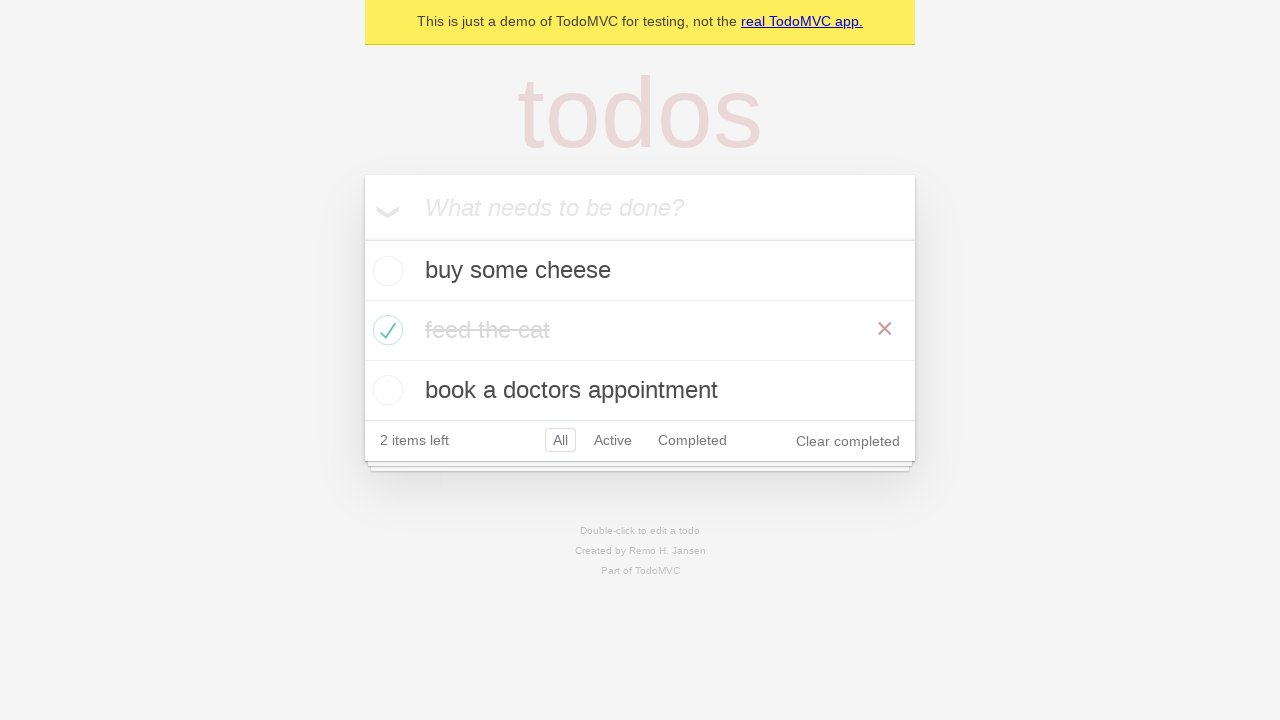

All todo items loaded and visible
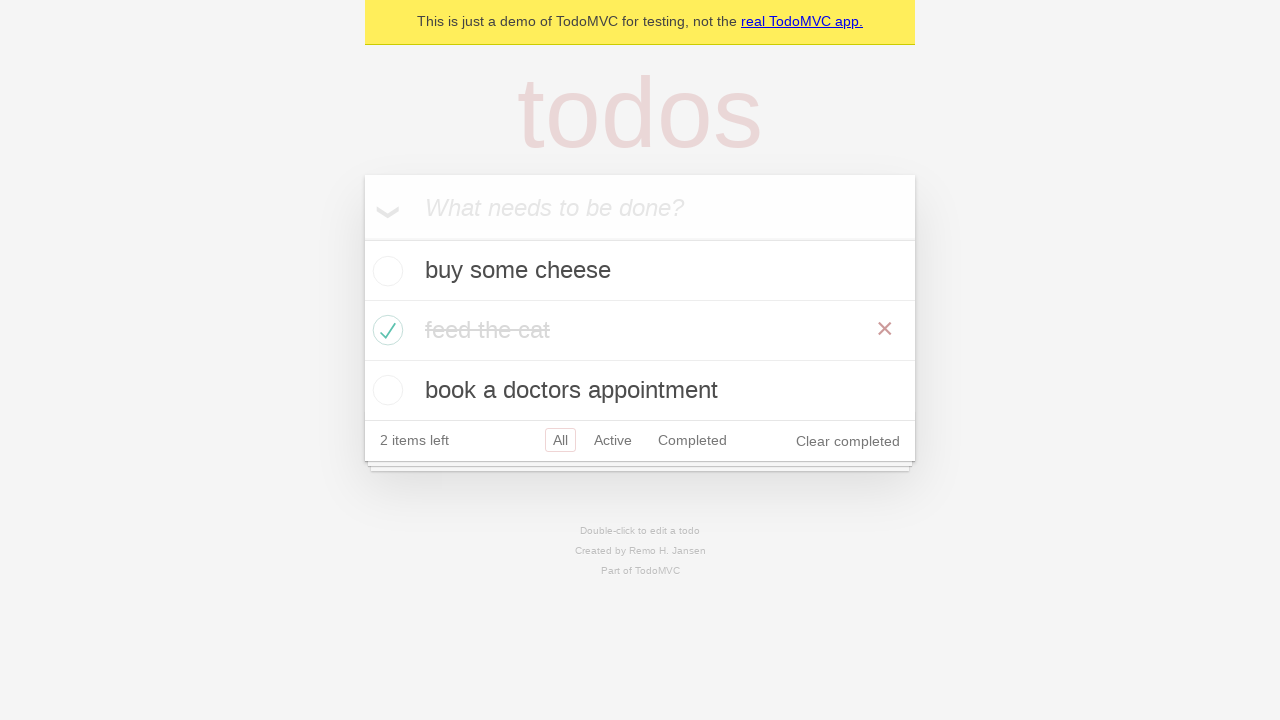

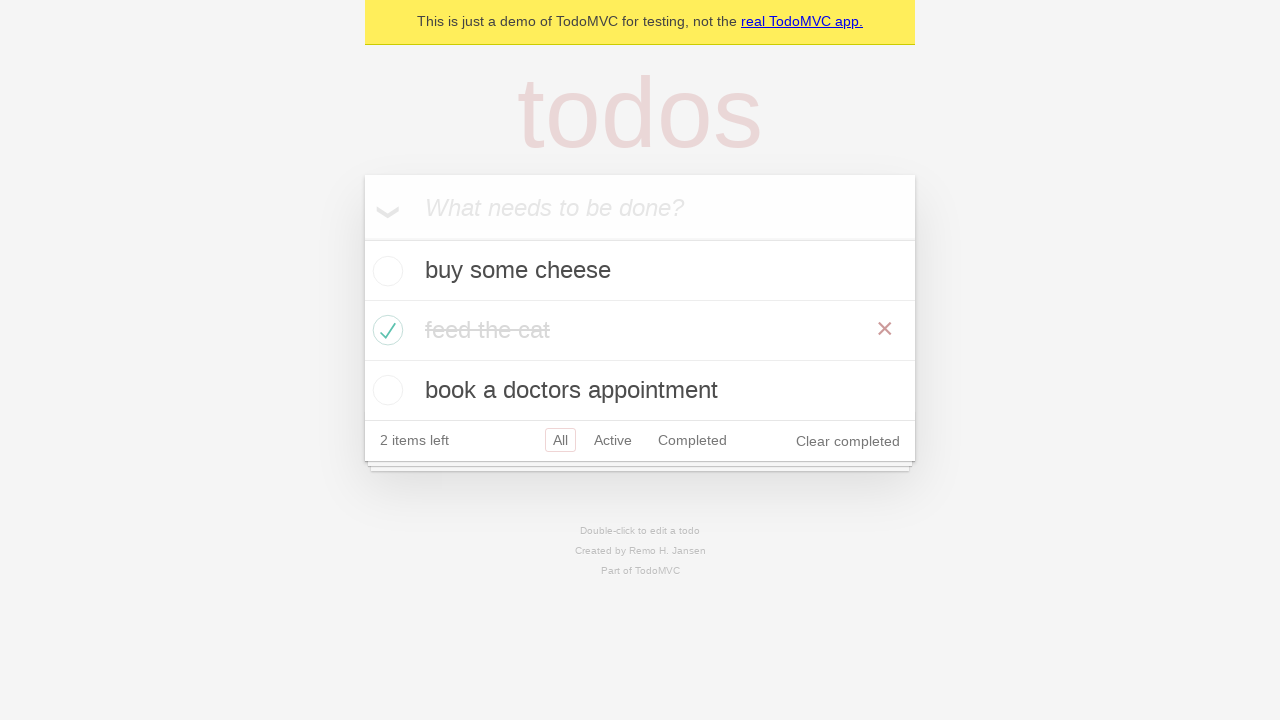